Tests navigation on Louna band website by clicking a menu image link and verifying content date

Starting URL: https://louna.ru/

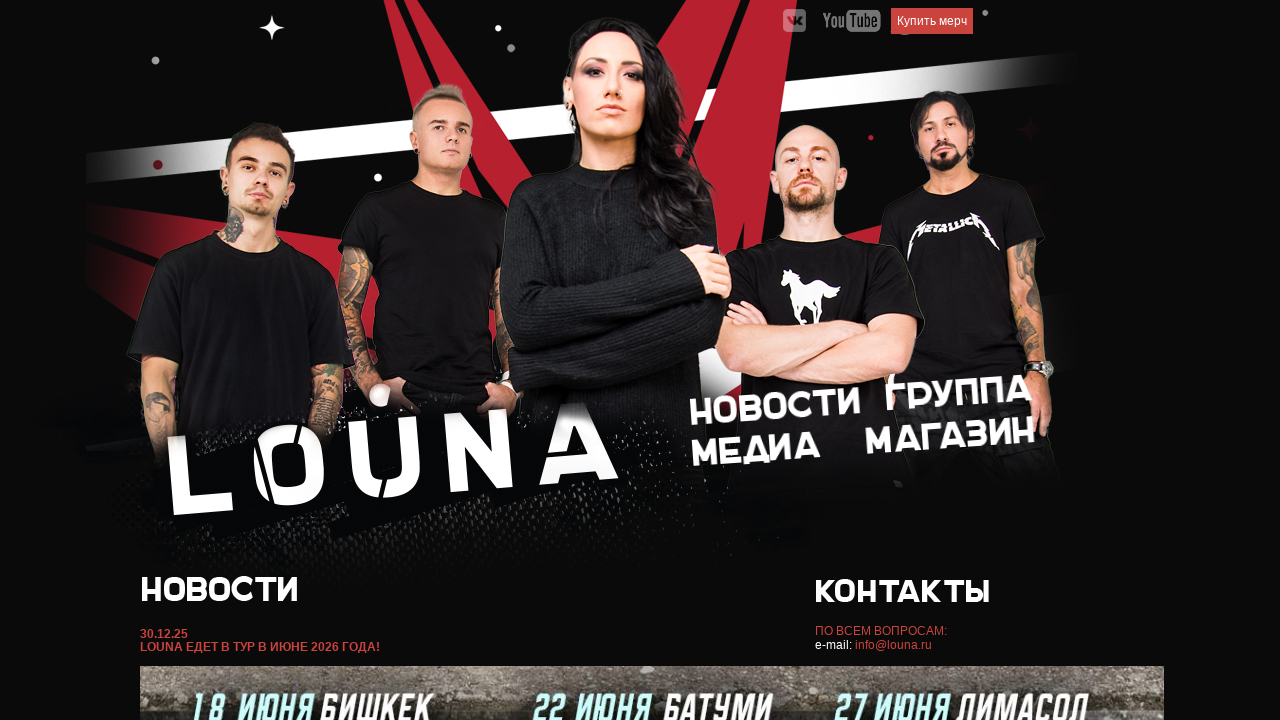

Clicked menu image link in Louna band website at (959, 396) on xpath=//div[@id='menu']/a[2]/img
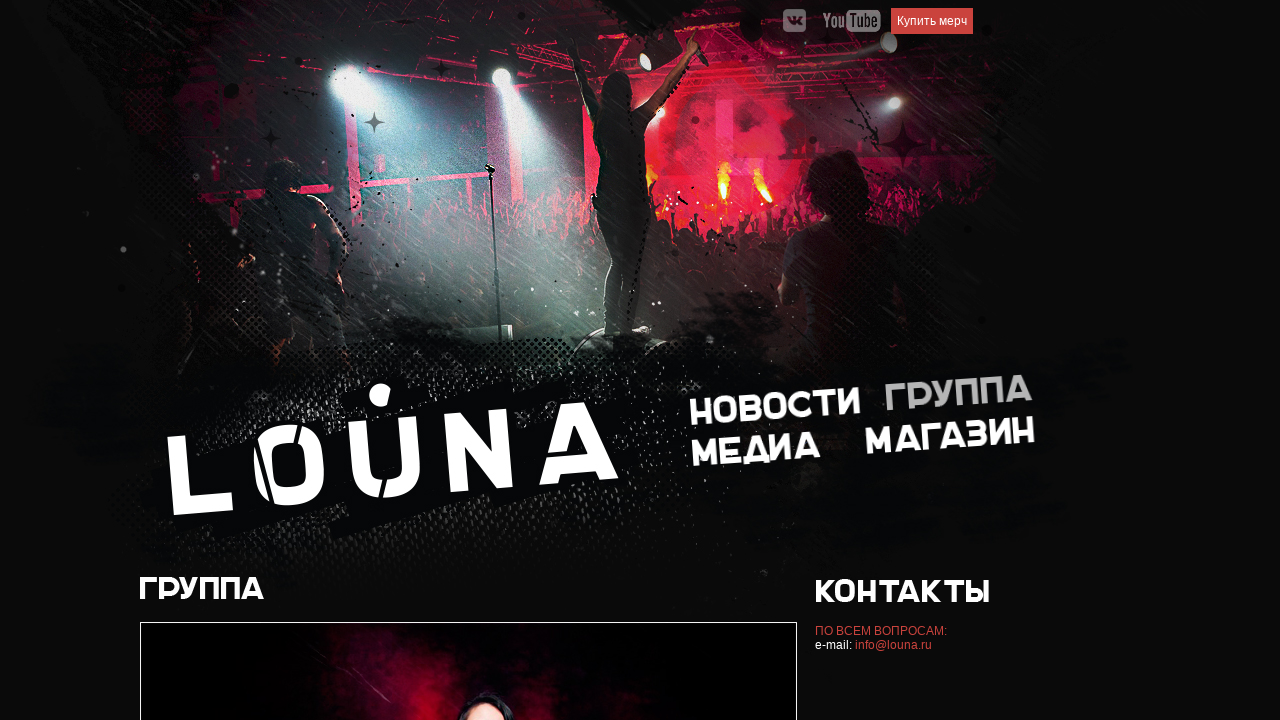

Content loaded and verified date element appeared
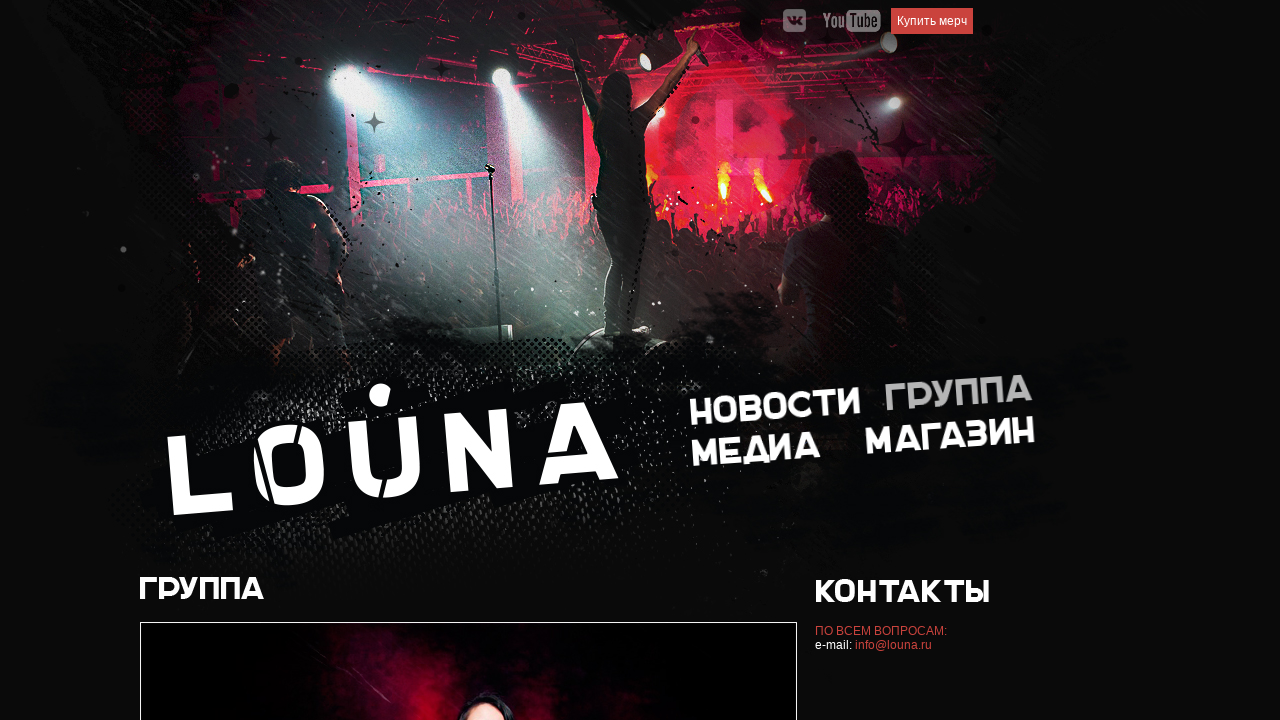

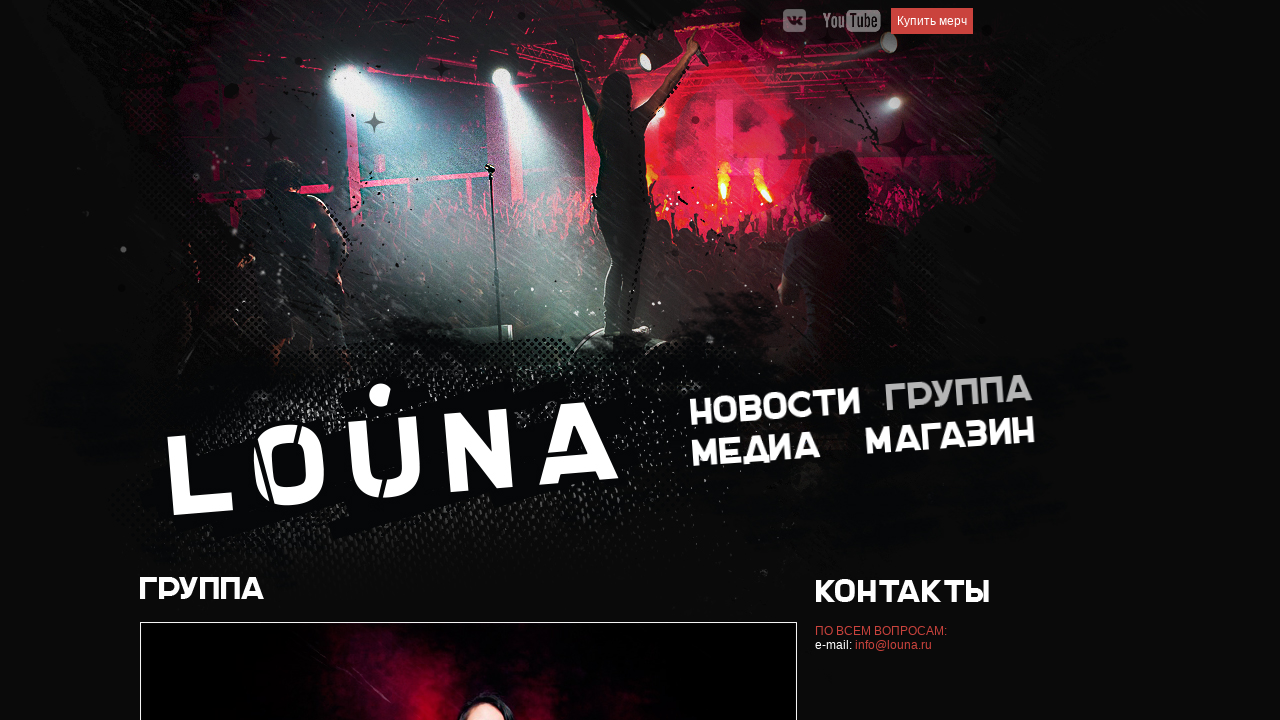